Navigates to the Selenium website and verifies that the News section heading element is present and visible on the page.

Starting URL: https://www.selenium.dev/

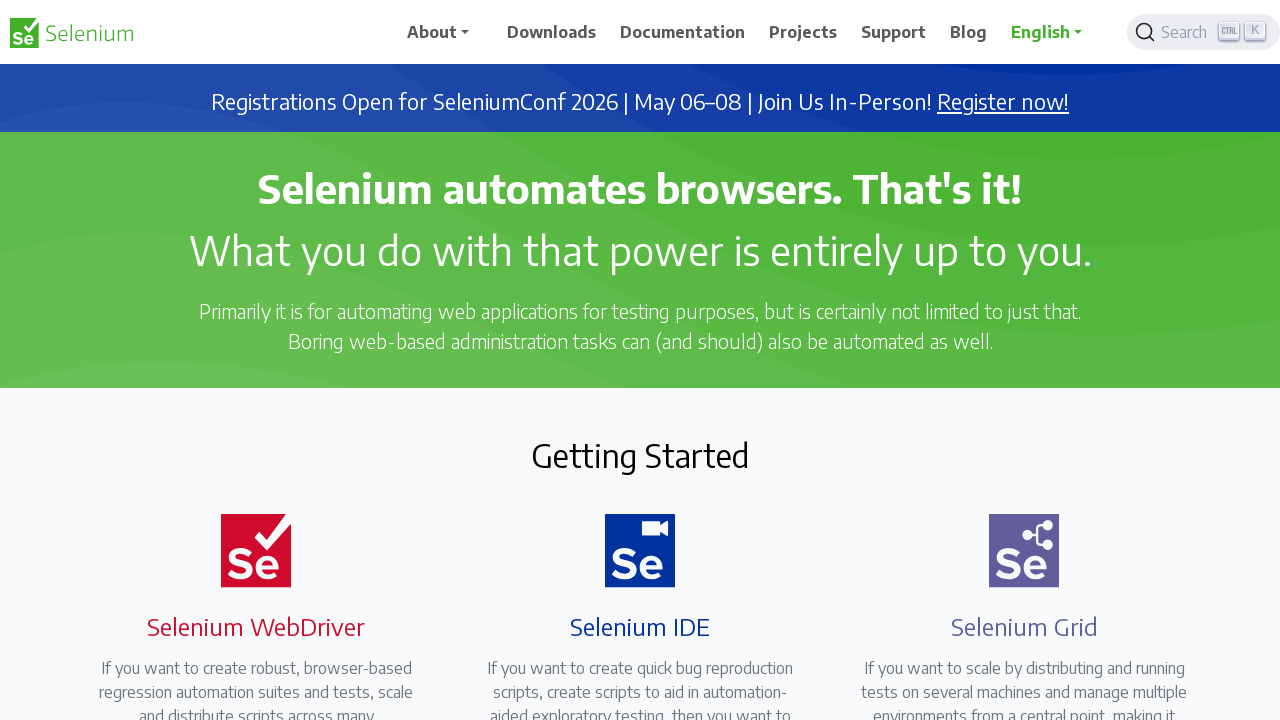

Navigated to Selenium website
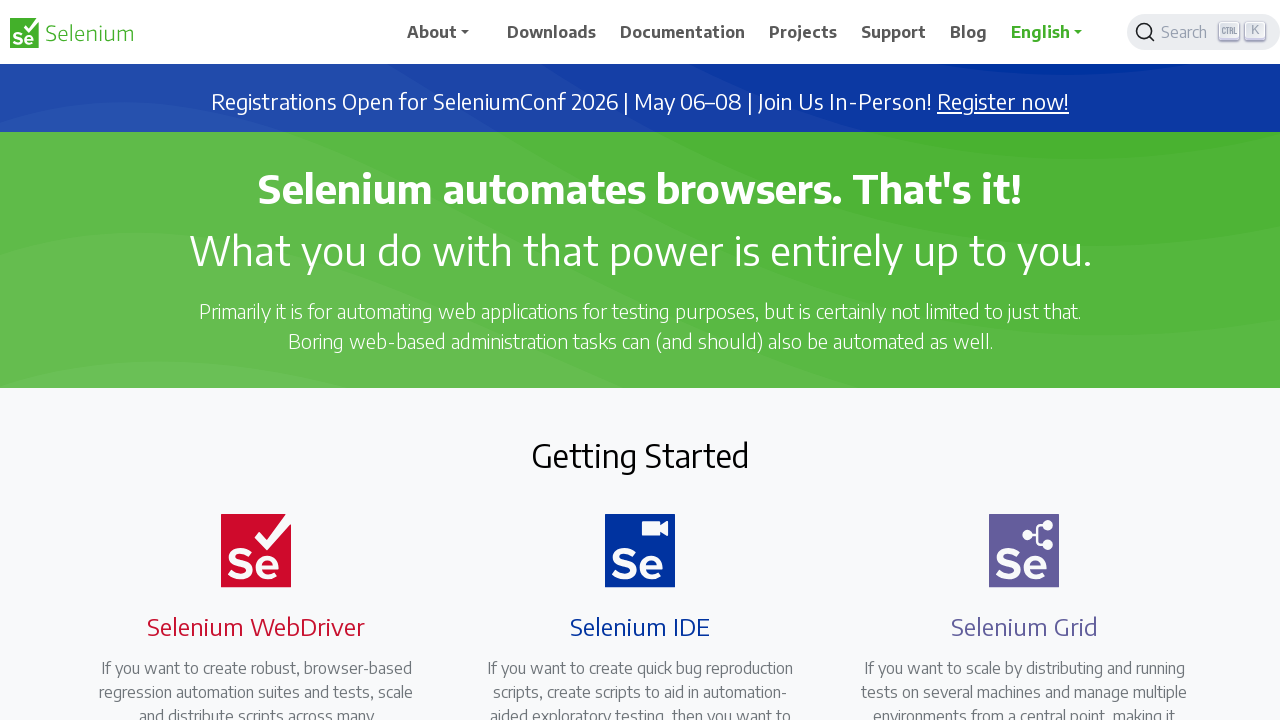

News section heading element is visible on the page
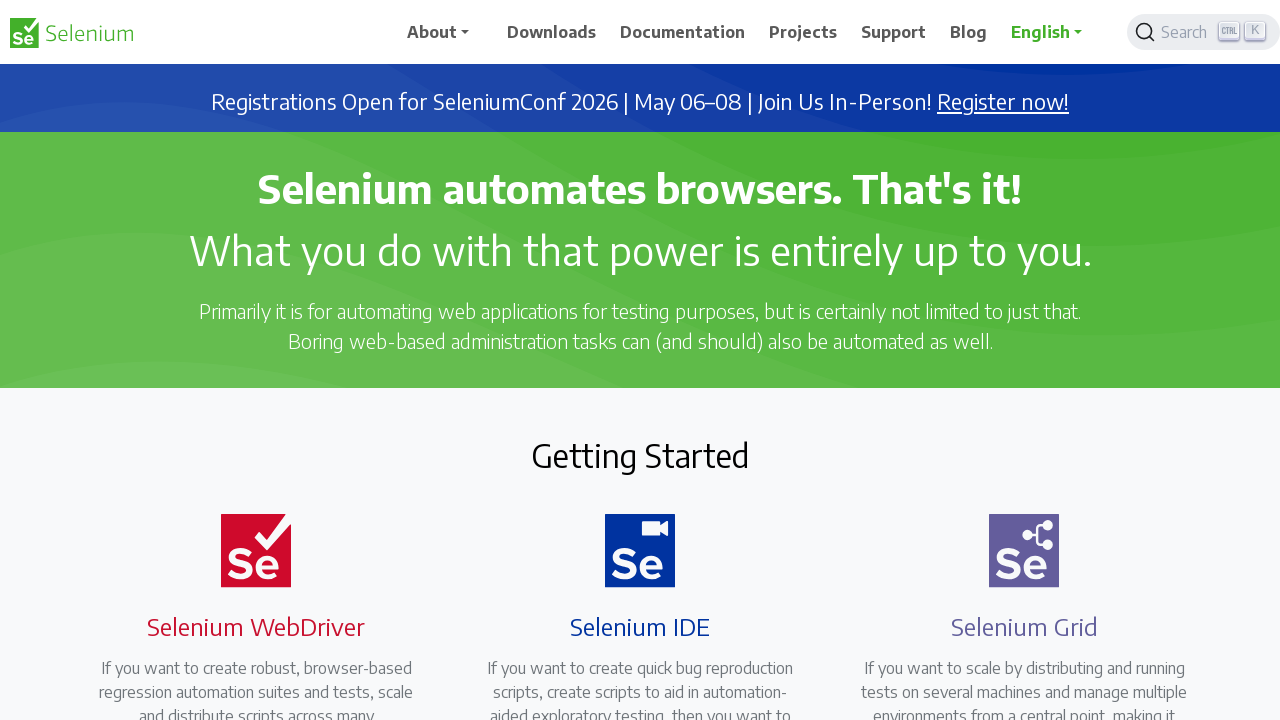

Scrolled News heading element into view
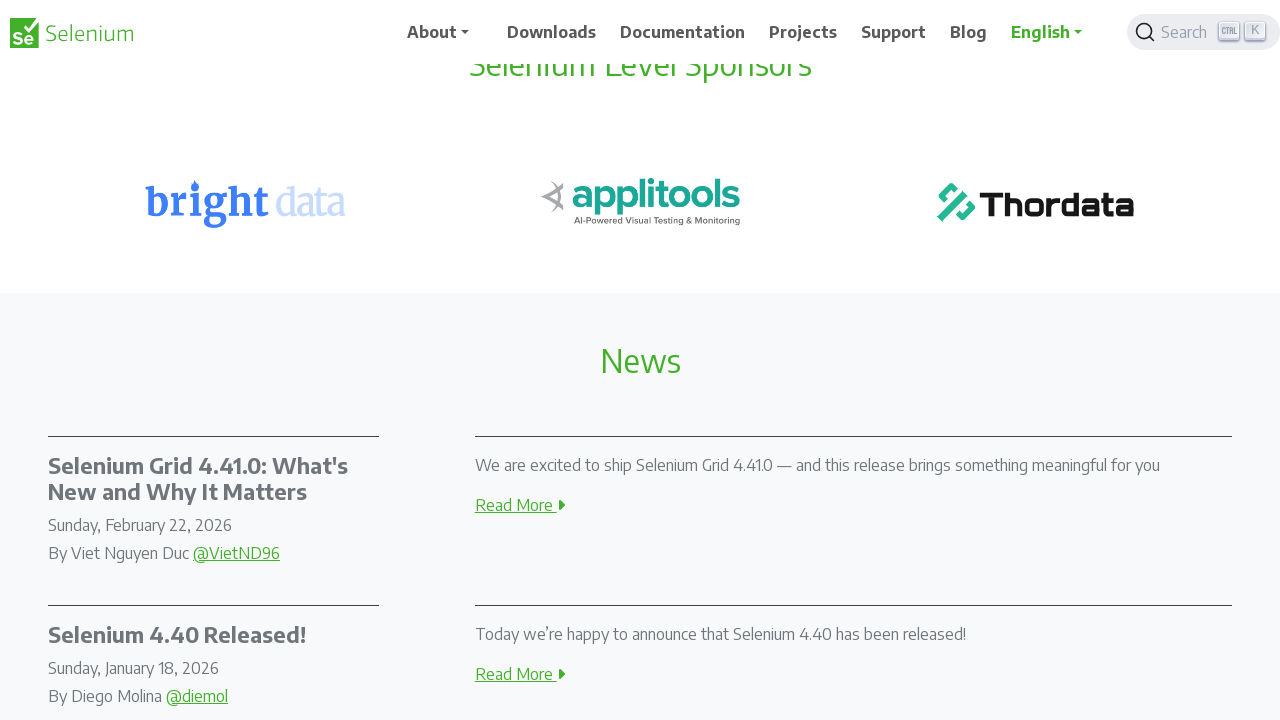

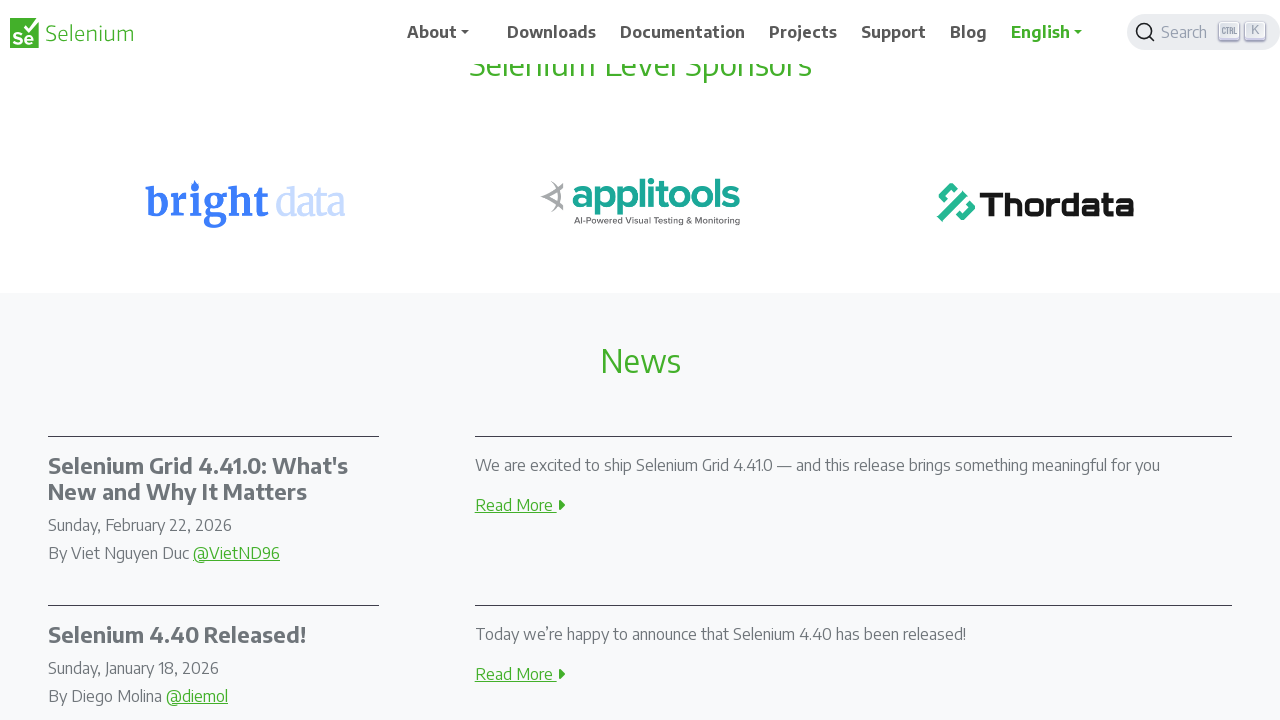